Tests editing a todo item by double-clicking and entering new text

Starting URL: https://demo.playwright.dev/todomvc

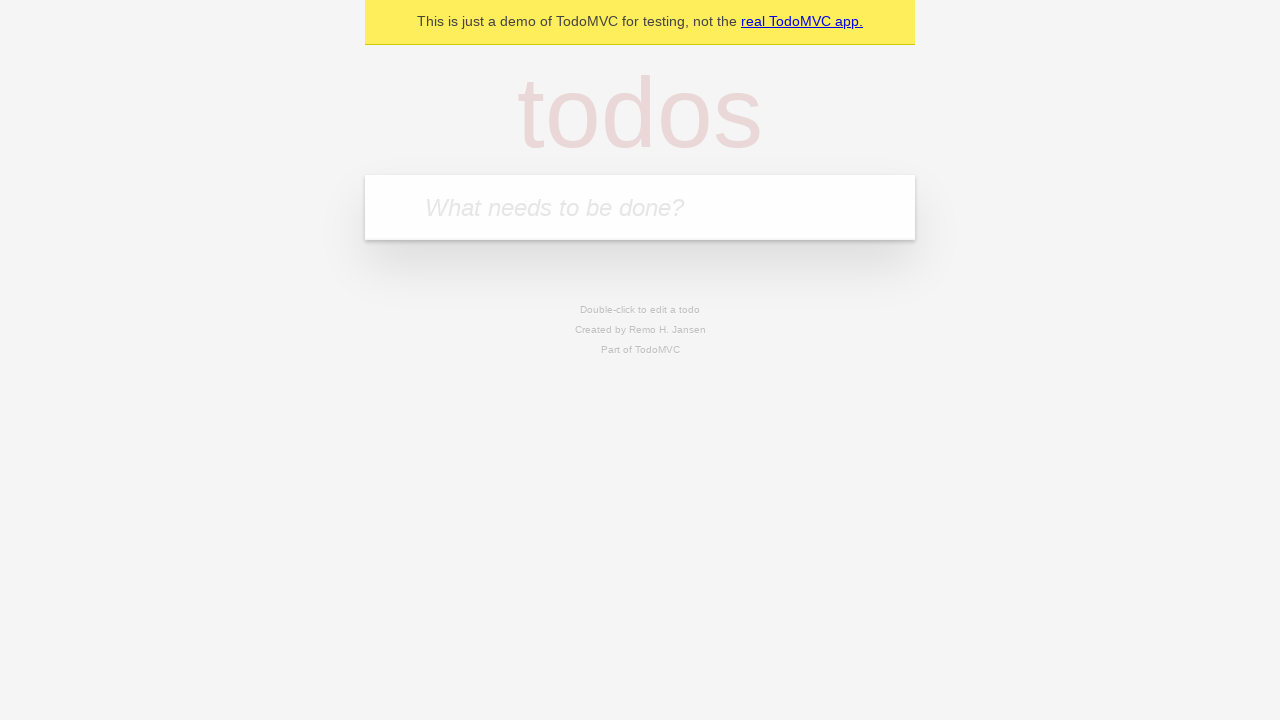

Filled input field with first todo item 'buy some cheese' on internal:attr=[placeholder="What needs to be done?"i]
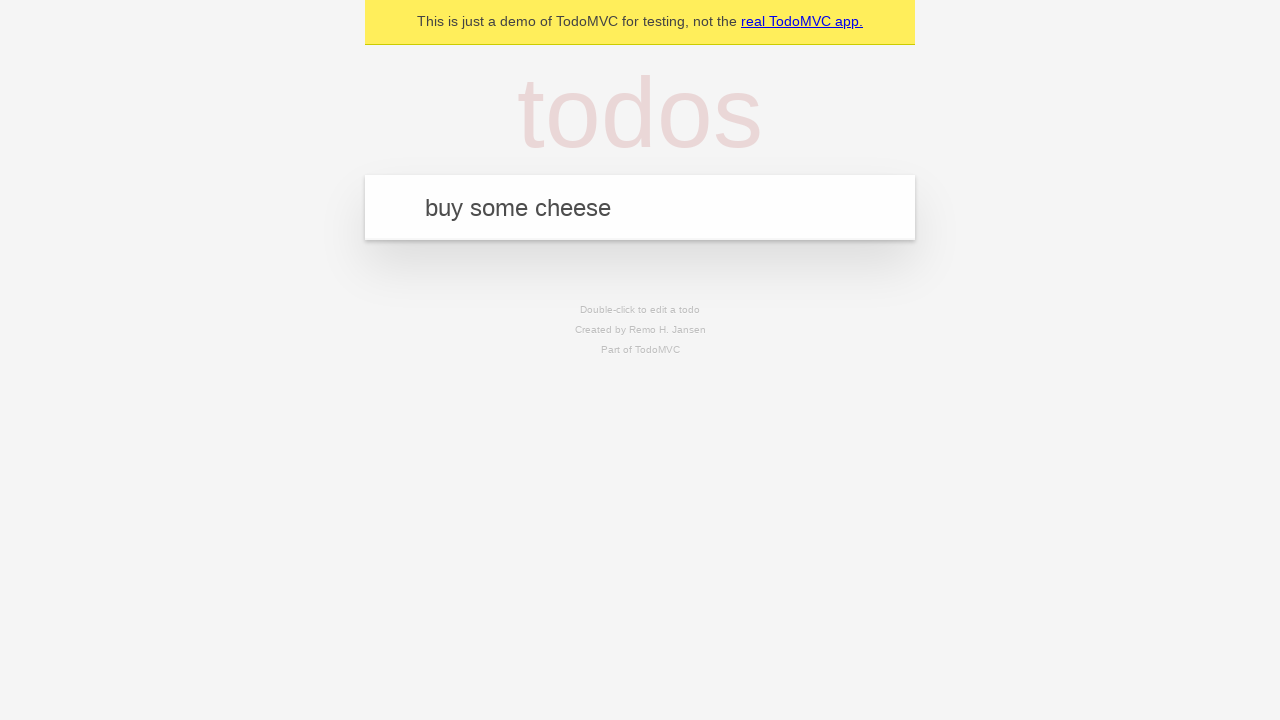

Pressed Enter to add first todo item on internal:attr=[placeholder="What needs to be done?"i]
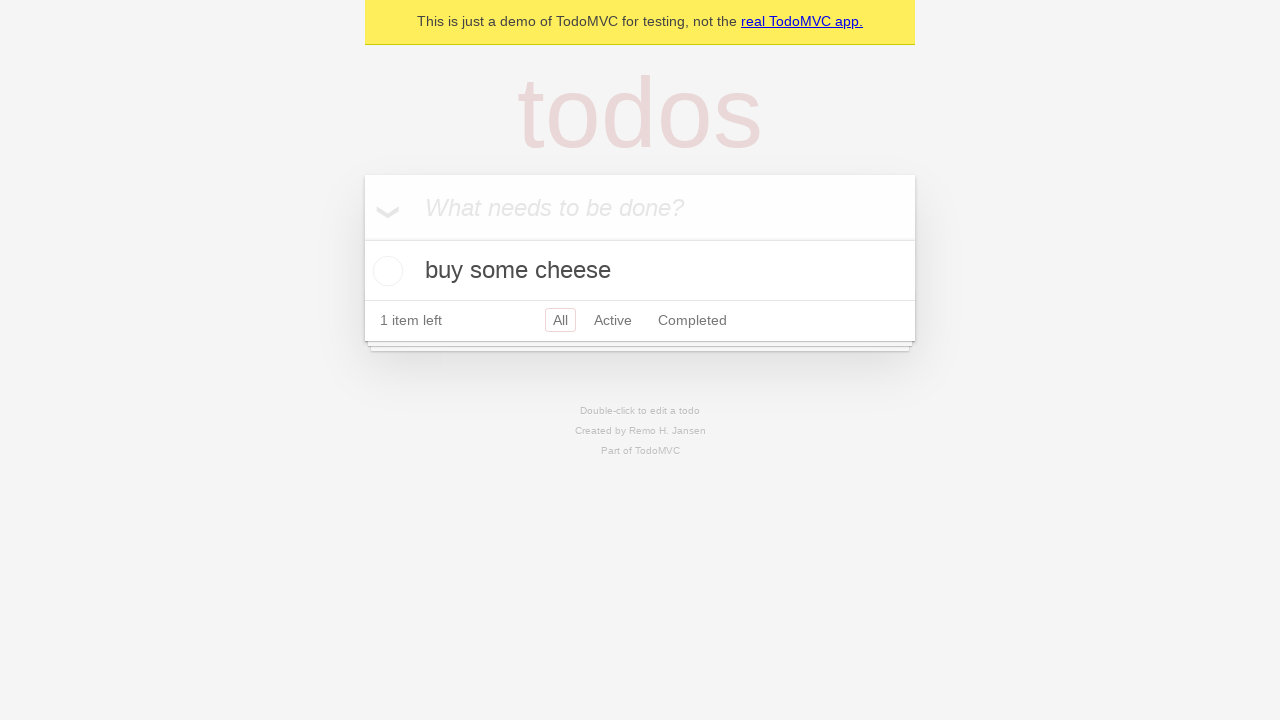

Filled input field with second todo item 'feed the cat' on internal:attr=[placeholder="What needs to be done?"i]
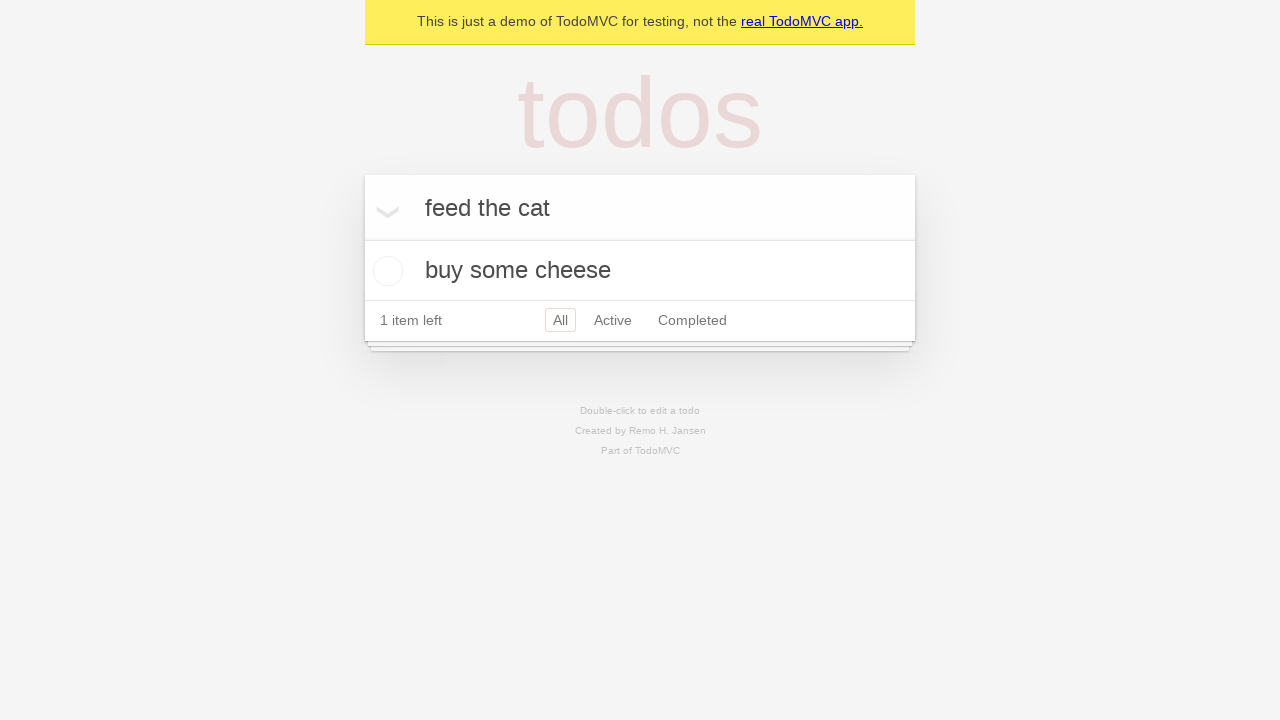

Pressed Enter to add second todo item on internal:attr=[placeholder="What needs to be done?"i]
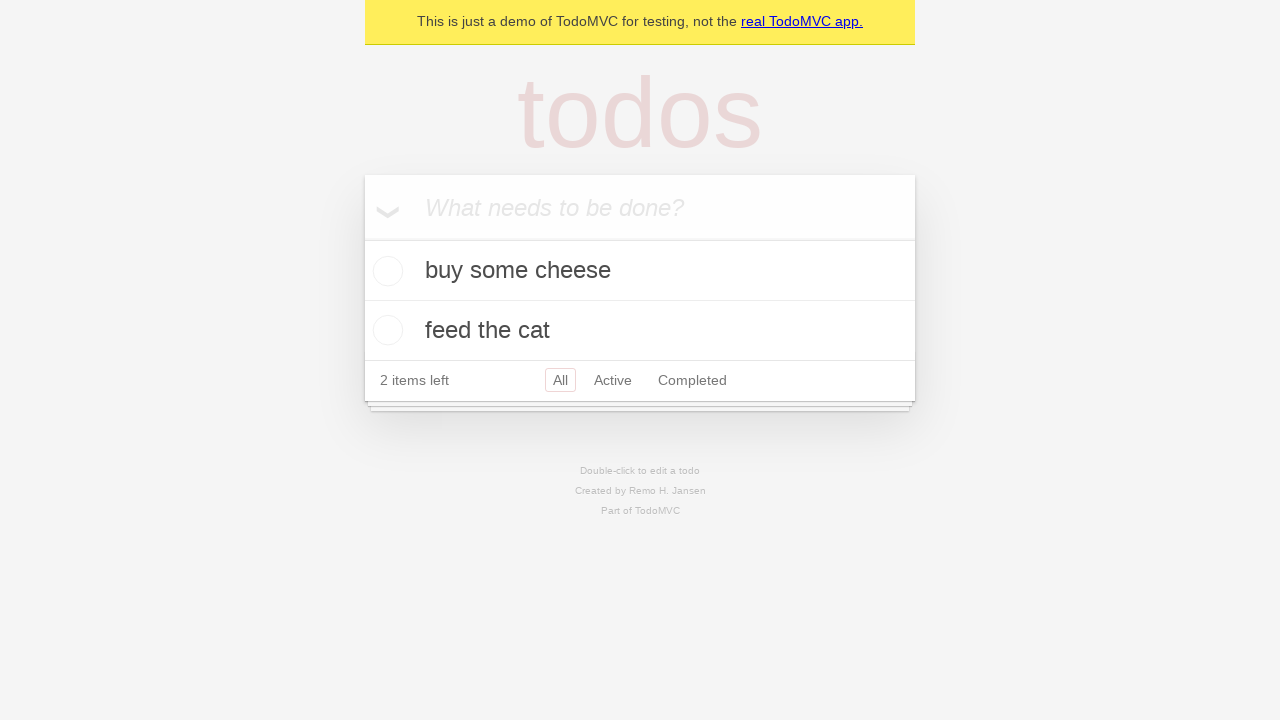

Filled input field with third todo item 'book a doctors appointment' on internal:attr=[placeholder="What needs to be done?"i]
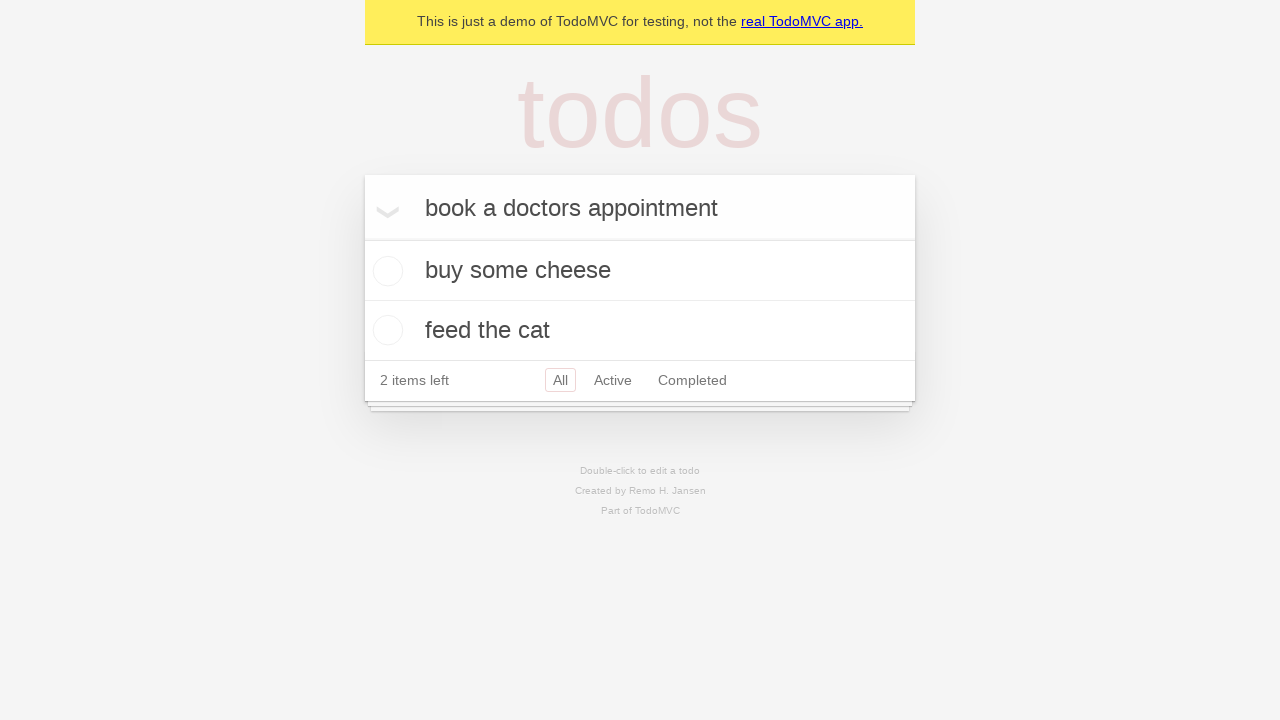

Pressed Enter to add third todo item on internal:attr=[placeholder="What needs to be done?"i]
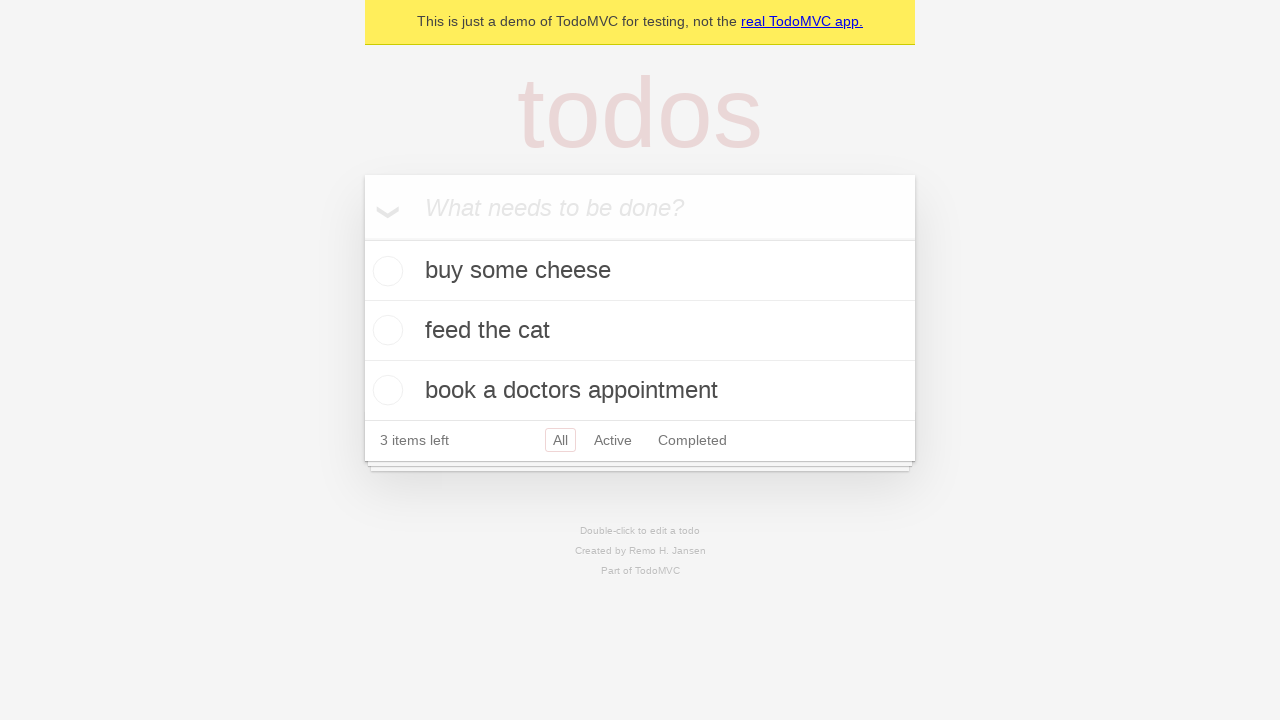

Double-clicked second todo item to enter edit mode at (640, 331) on internal:testid=[data-testid="todo-item"s] >> nth=1
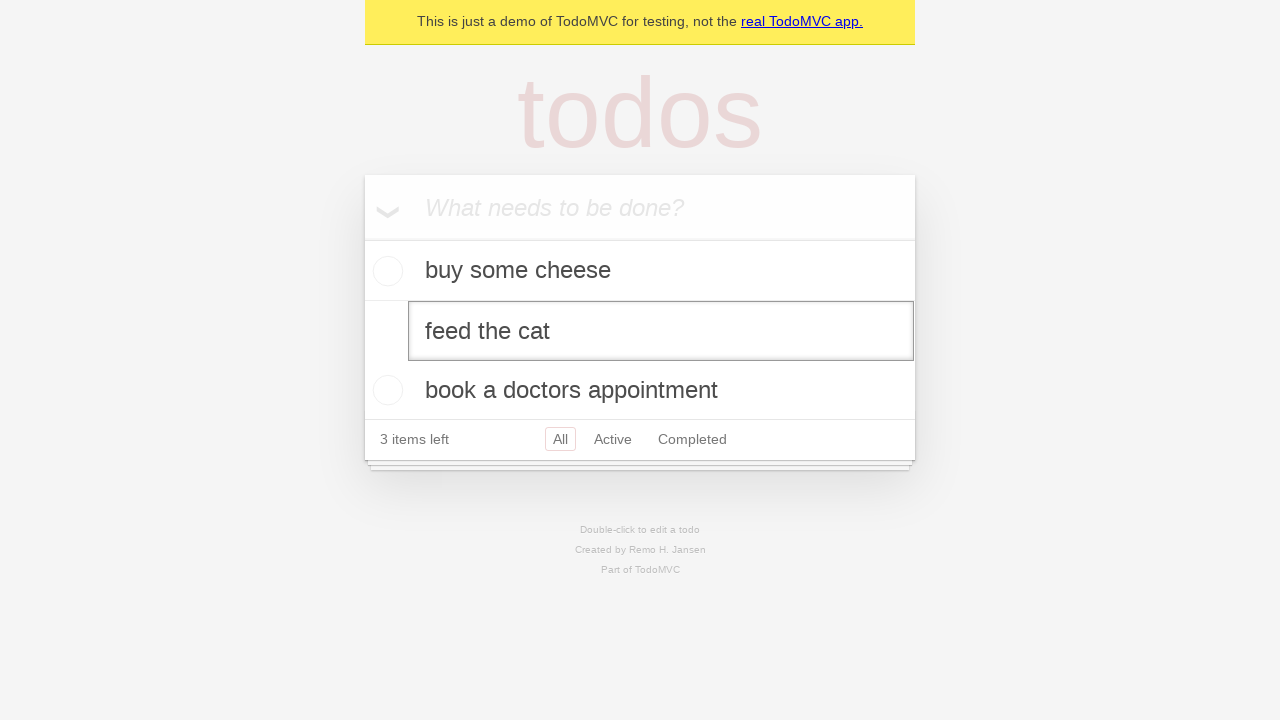

Filled edit textbox with new text 'buy some sausages' on internal:testid=[data-testid="todo-item"s] >> nth=1 >> internal:role=textbox[nam
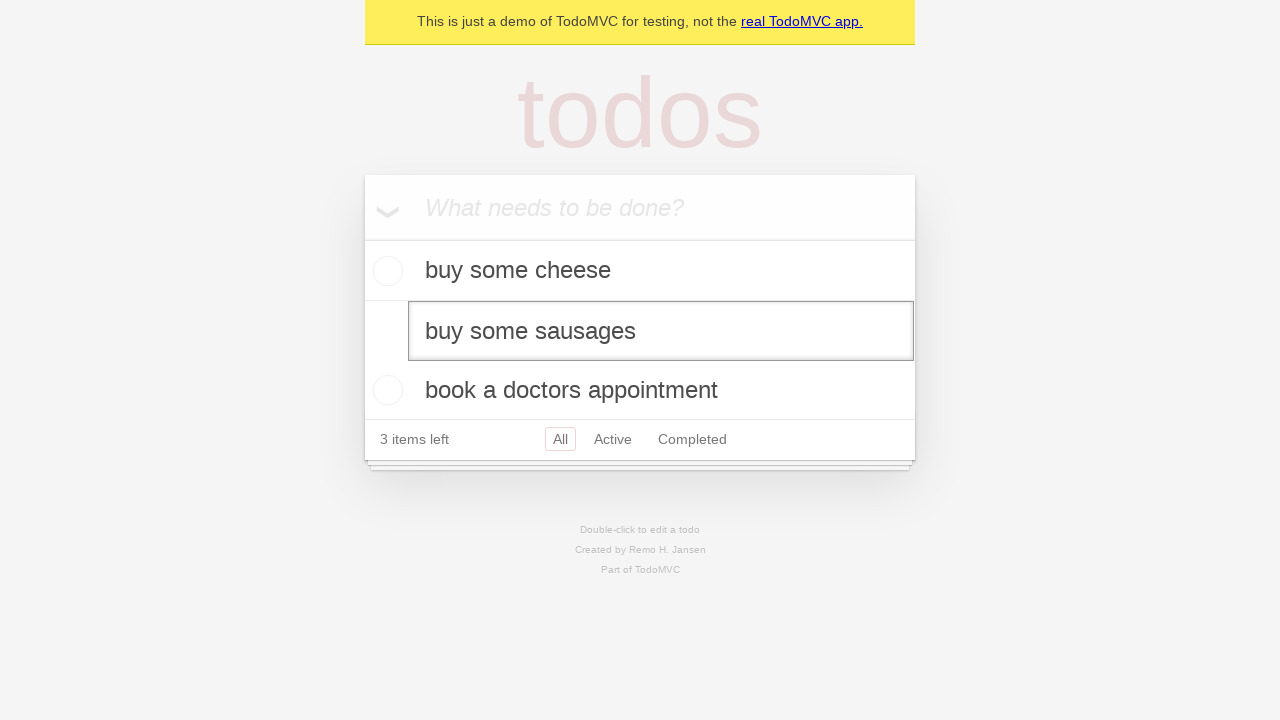

Pressed Enter to save edited todo item on internal:testid=[data-testid="todo-item"s] >> nth=1 >> internal:role=textbox[nam
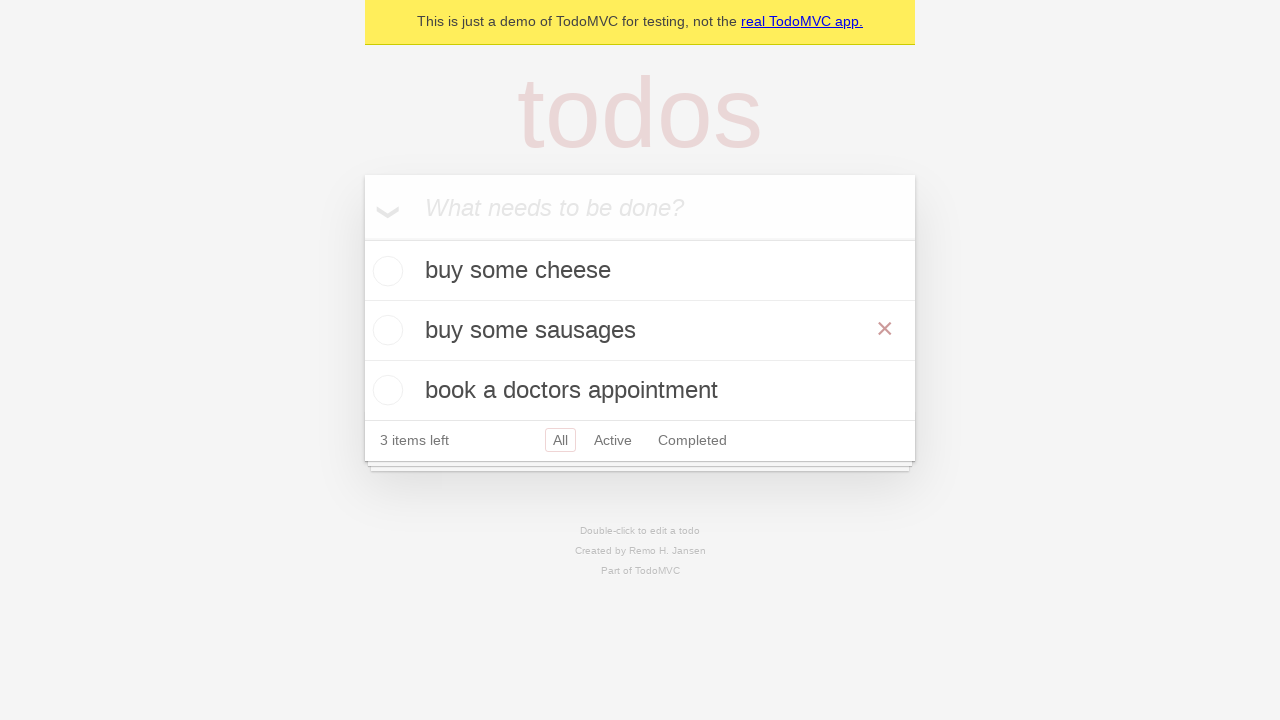

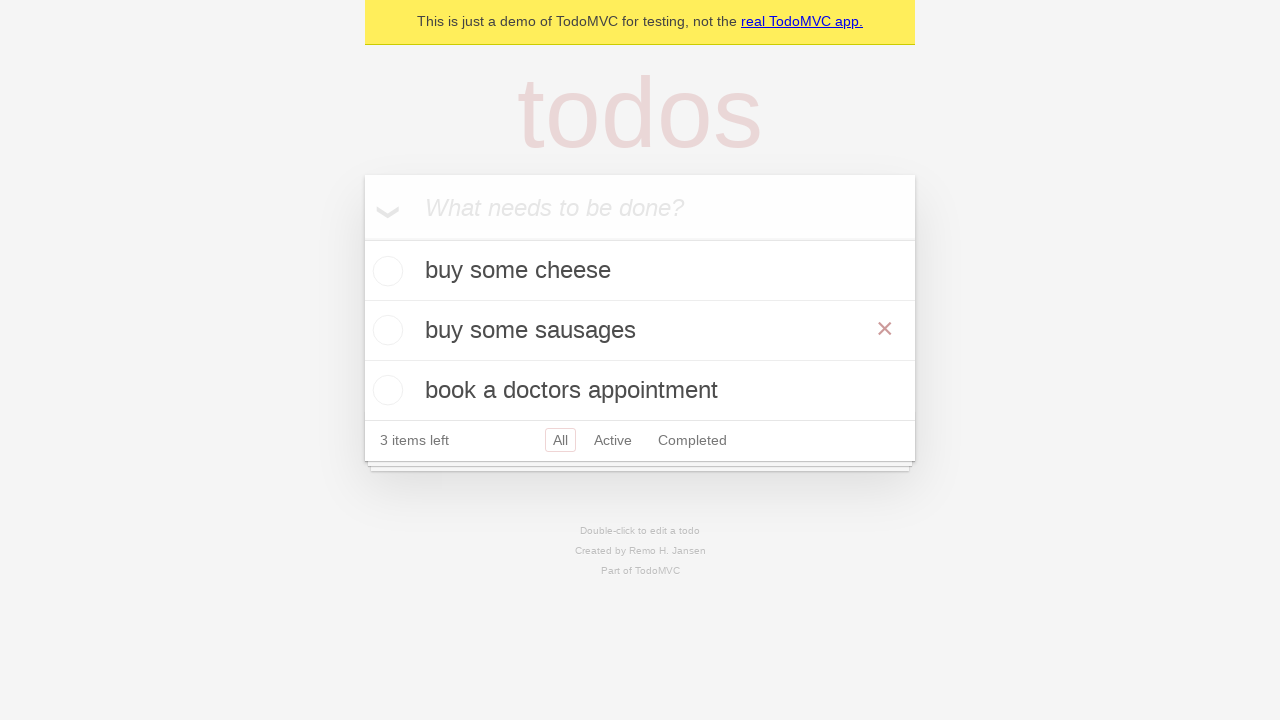